Tests user registration on ParaBank by navigating to the registration page, filling out all required fields (name, address, contact info, credentials), and submitting the form to create a new customer account.

Starting URL: https://parabank.parasoft.com/parabank/index.htm

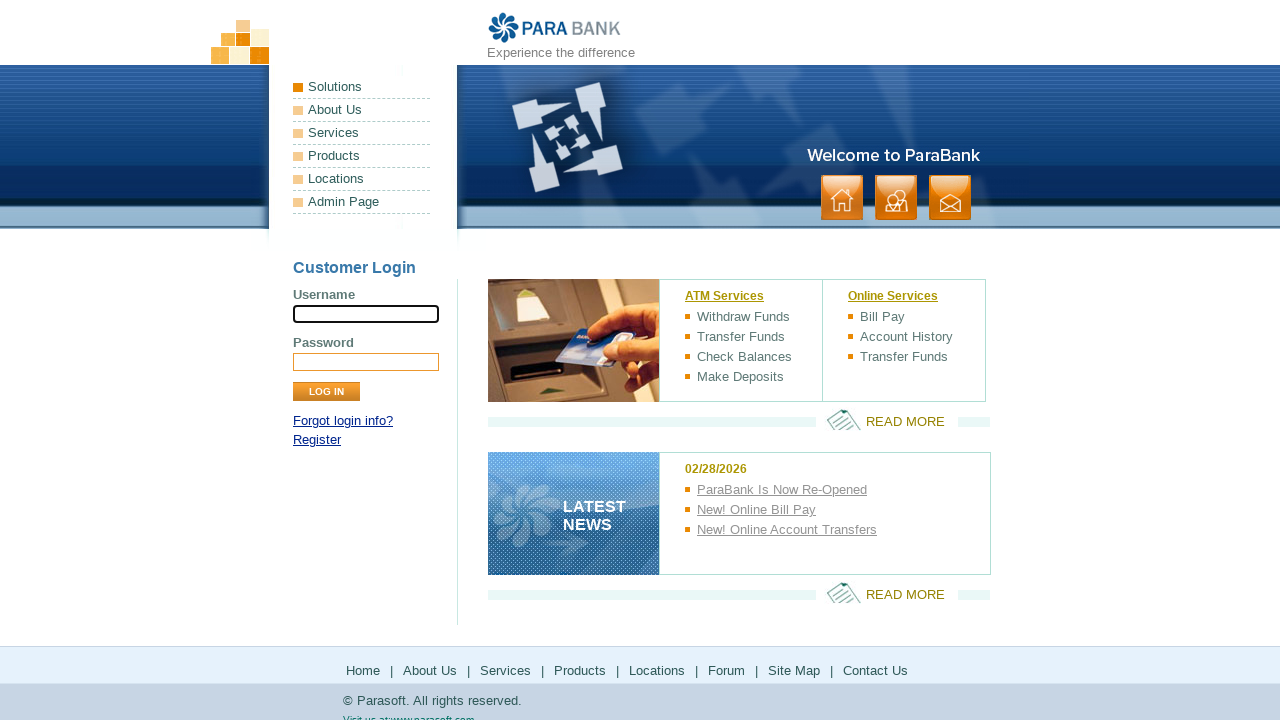

Clicked Register link from login panel at (317, 440) on xpath=//*[@id='loginPanel']/p[2]/a
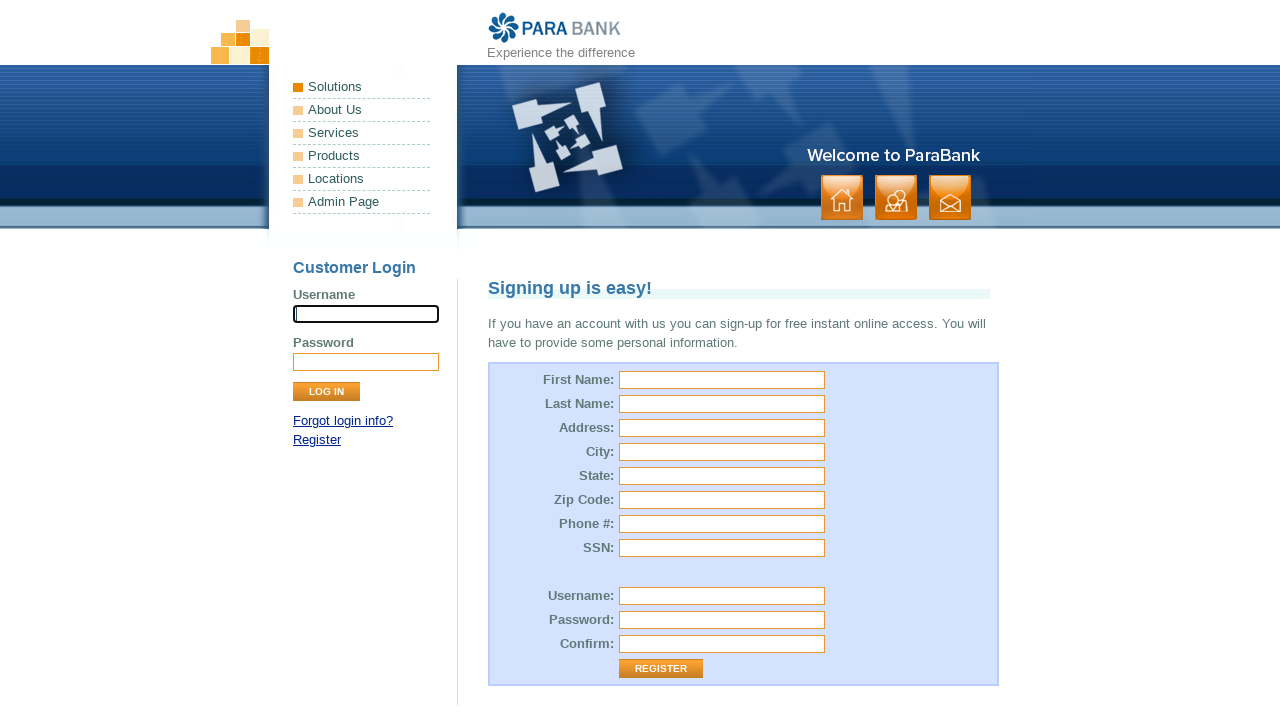

Filled first name field with 'Marcus' on #customer\.firstName
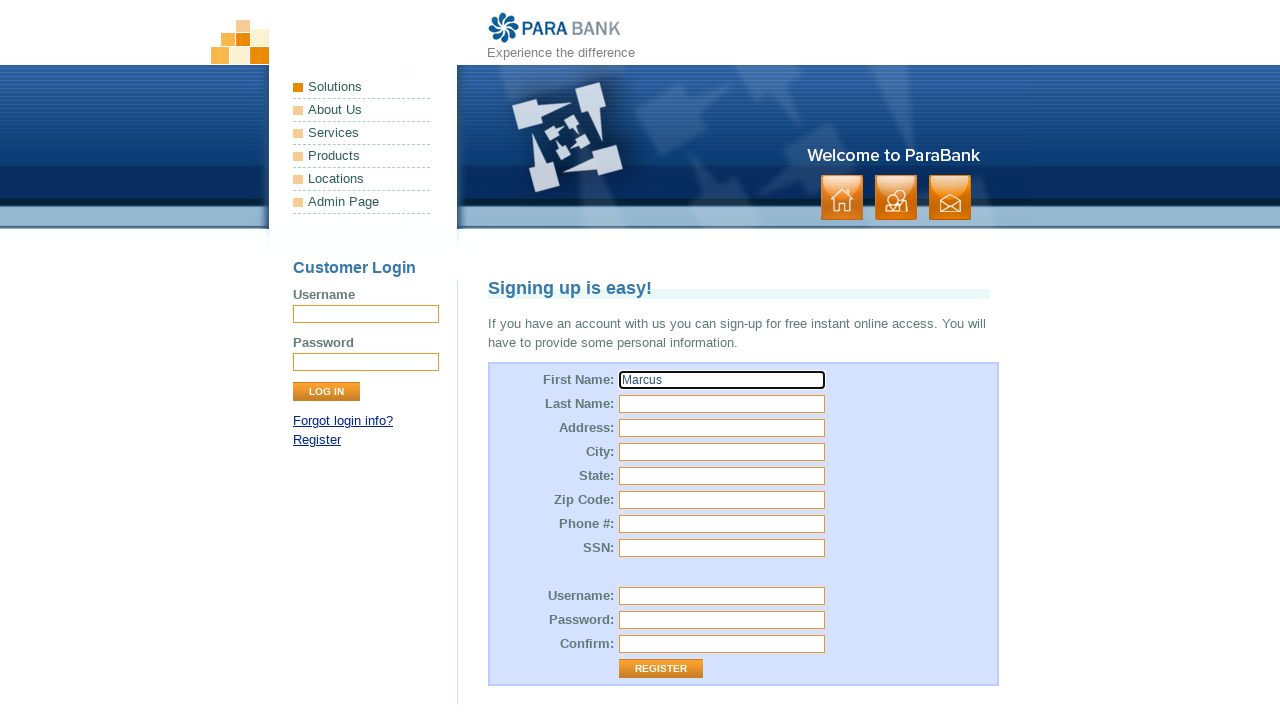

Filled last name field with 'Johnson' on #customer\.lastName
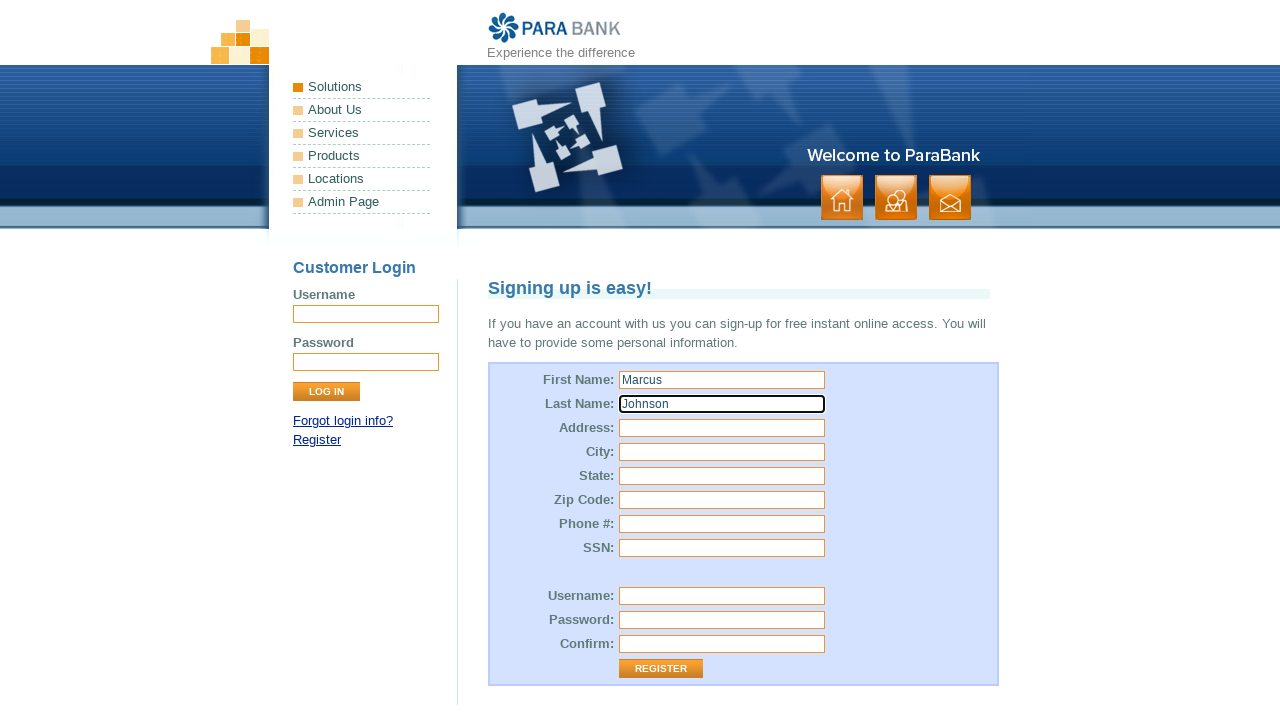

Filled street address with '425 Oak Avenue, Suite 100' on input[name='customer.address.street']
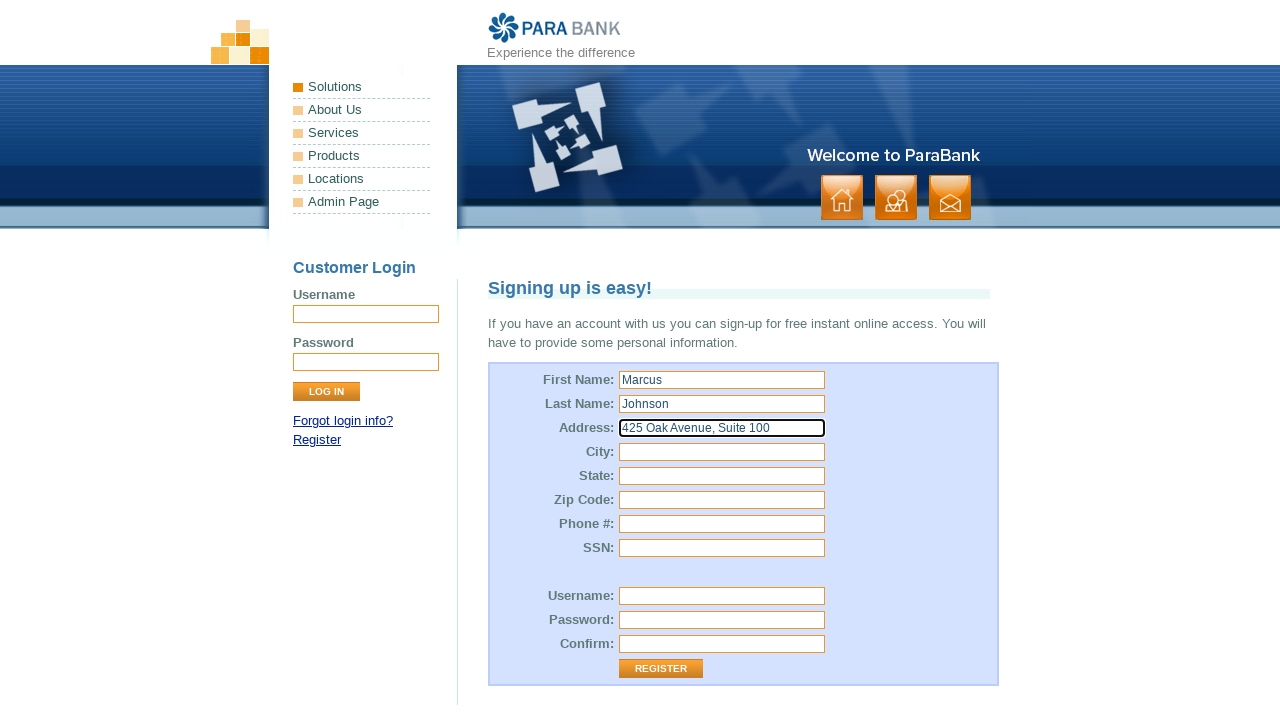

Filled city field with 'Chicago' on #customer\.address\.city
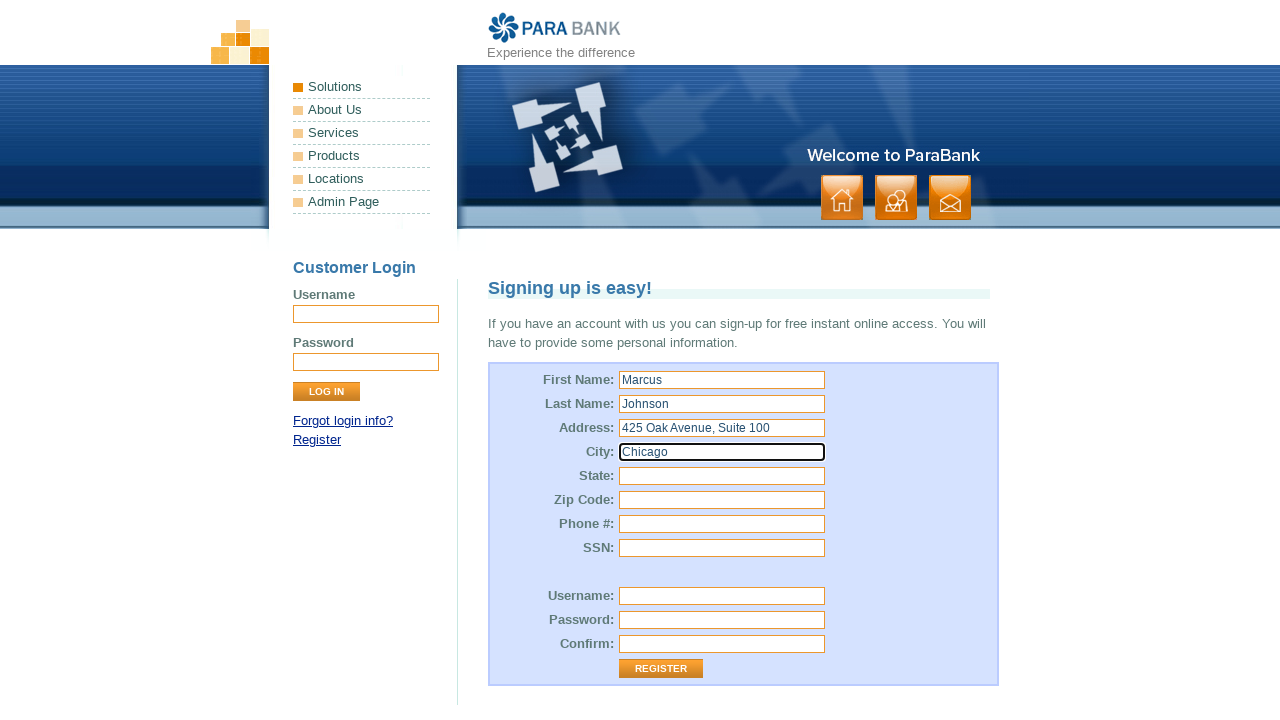

Filled state field with 'Illinois' on #customer\.address\.state
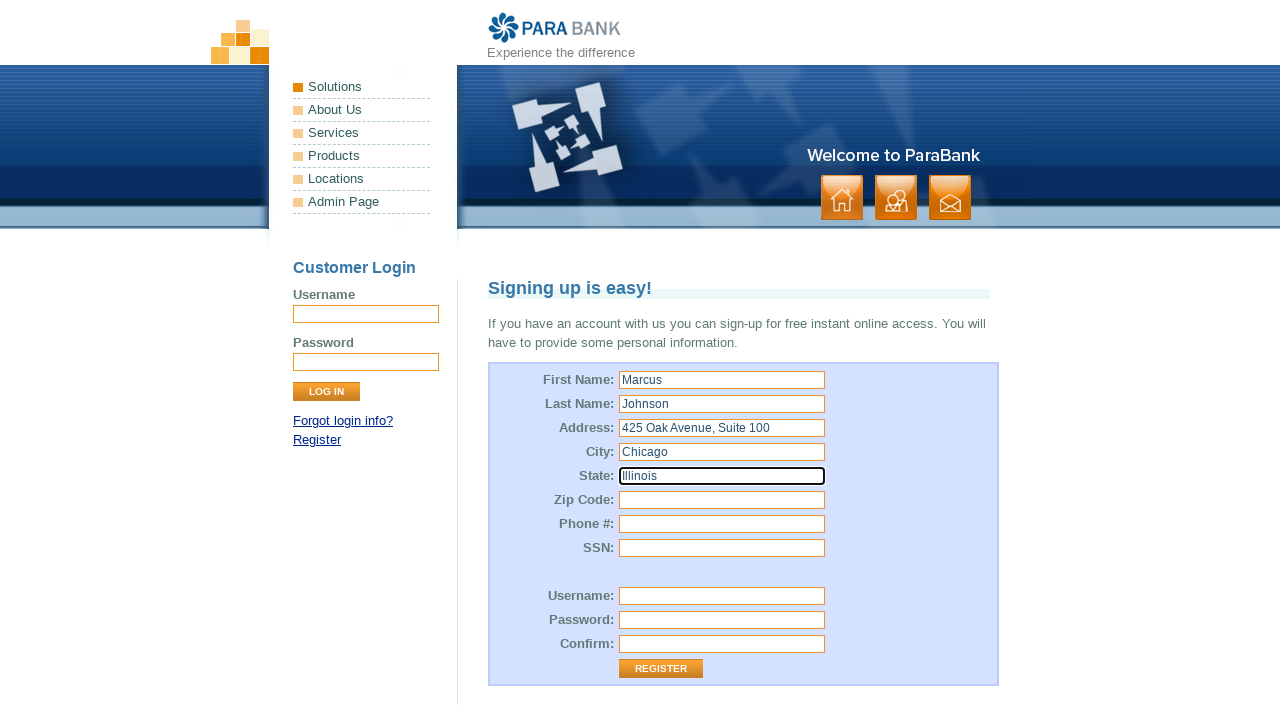

Filled zip code field with '60601' on #customer\.address\.zipCode
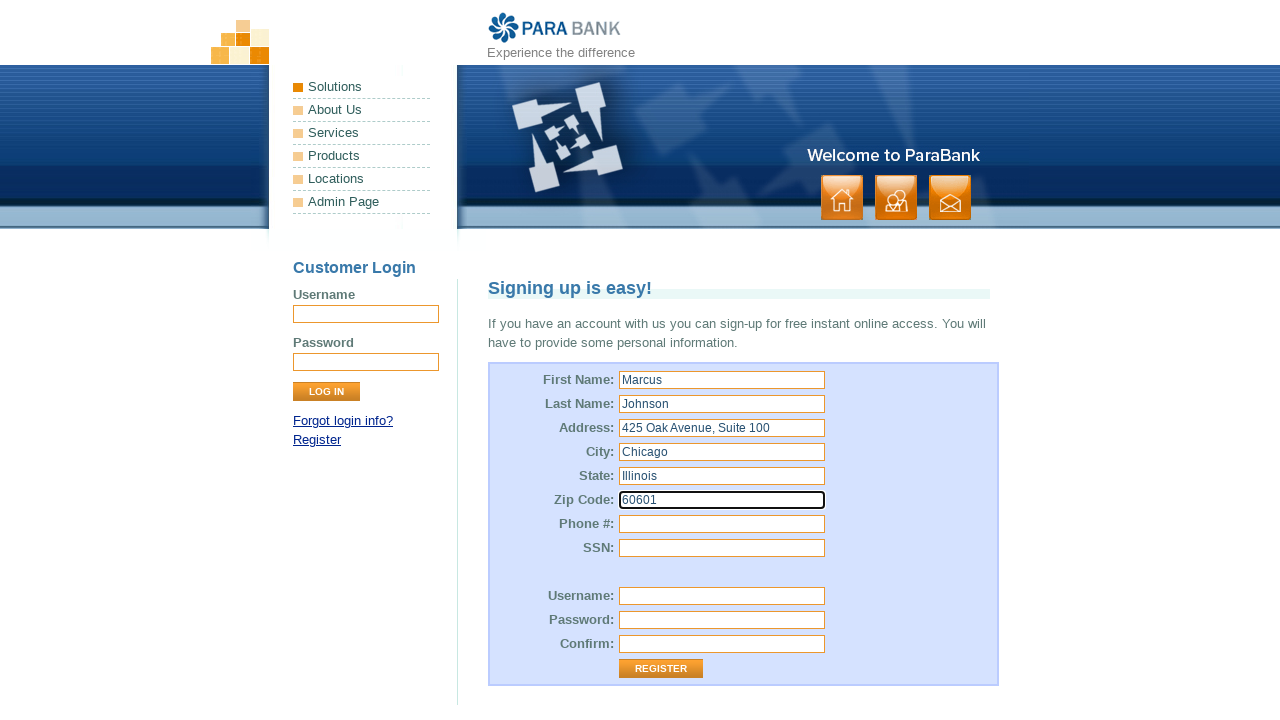

Filled phone number field with '+13125551234' on #customer\.phoneNumber
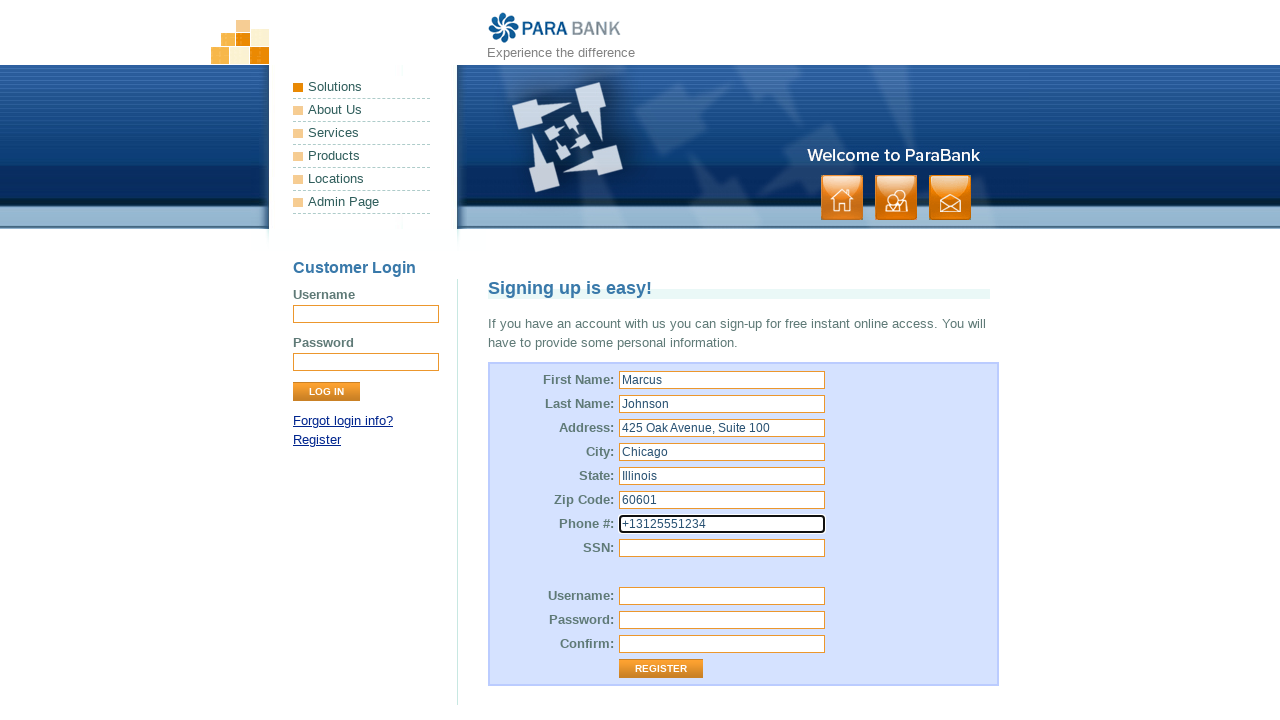

Filled SSN field with 'REG789' on #customer\.ssn
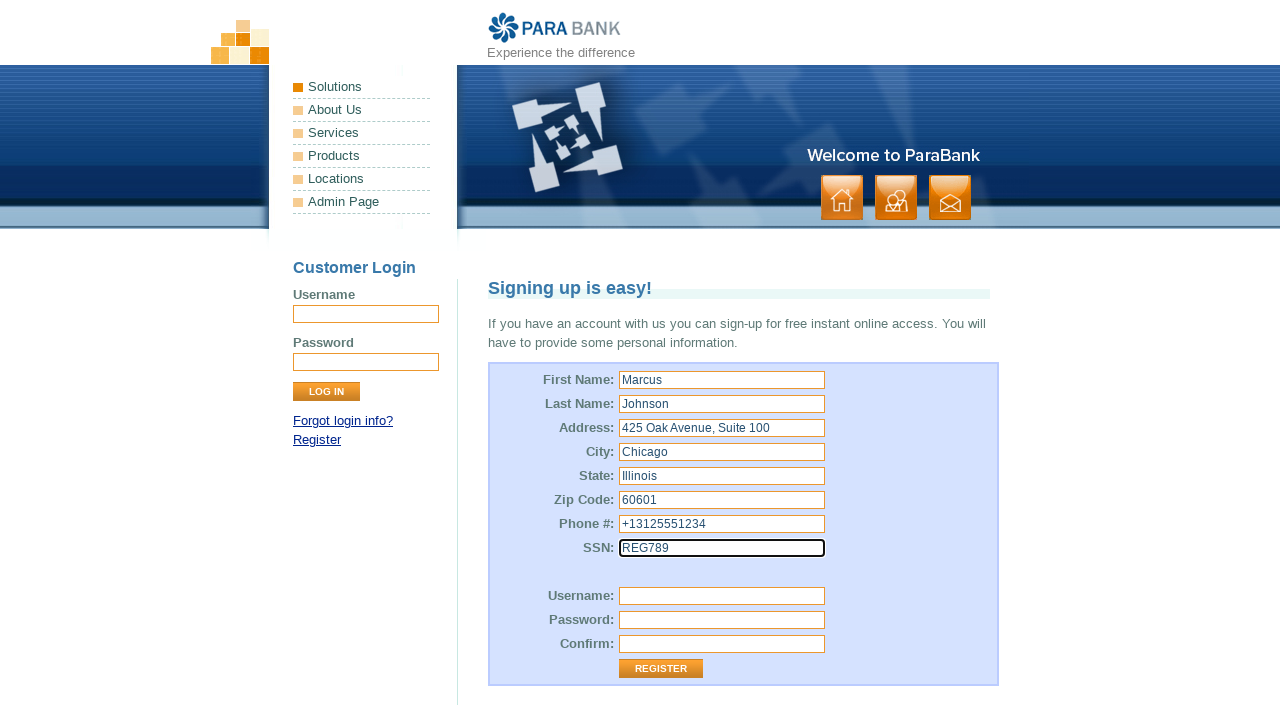

Filled username field with 'marcus_j_2024' on #customer\.username
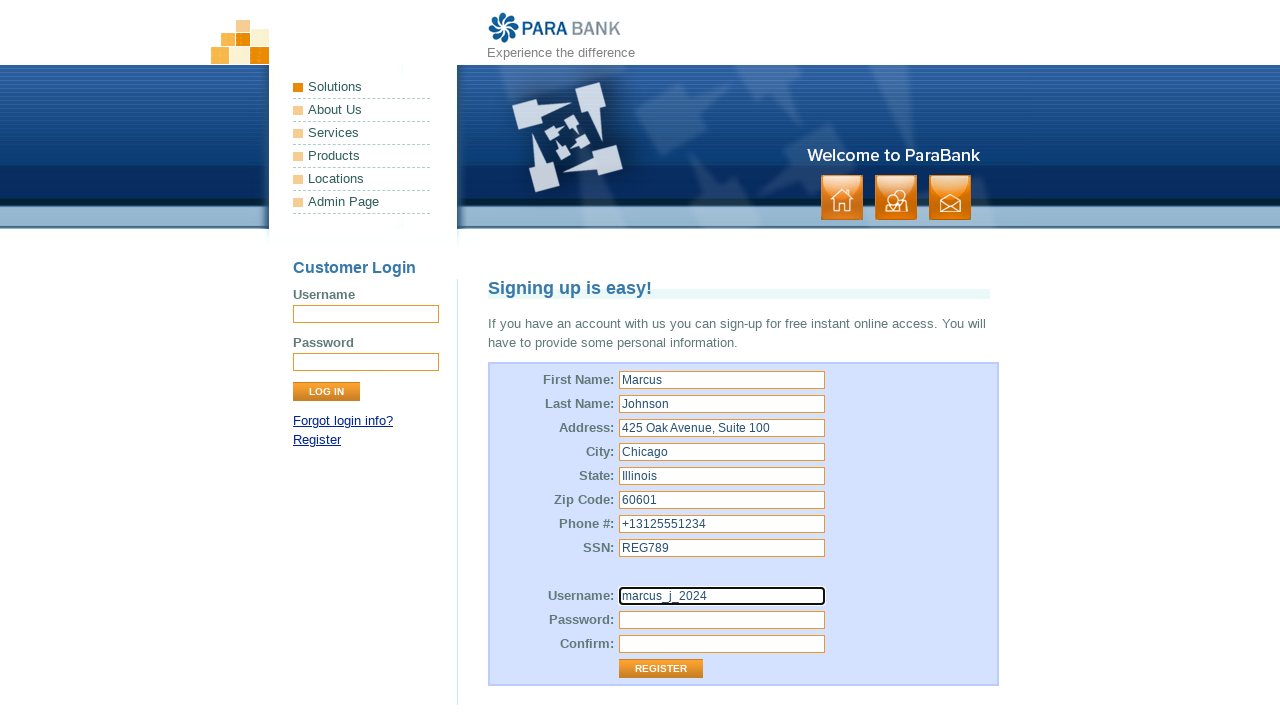

Filled password field with 'SecurePass@99' on #customer\.password
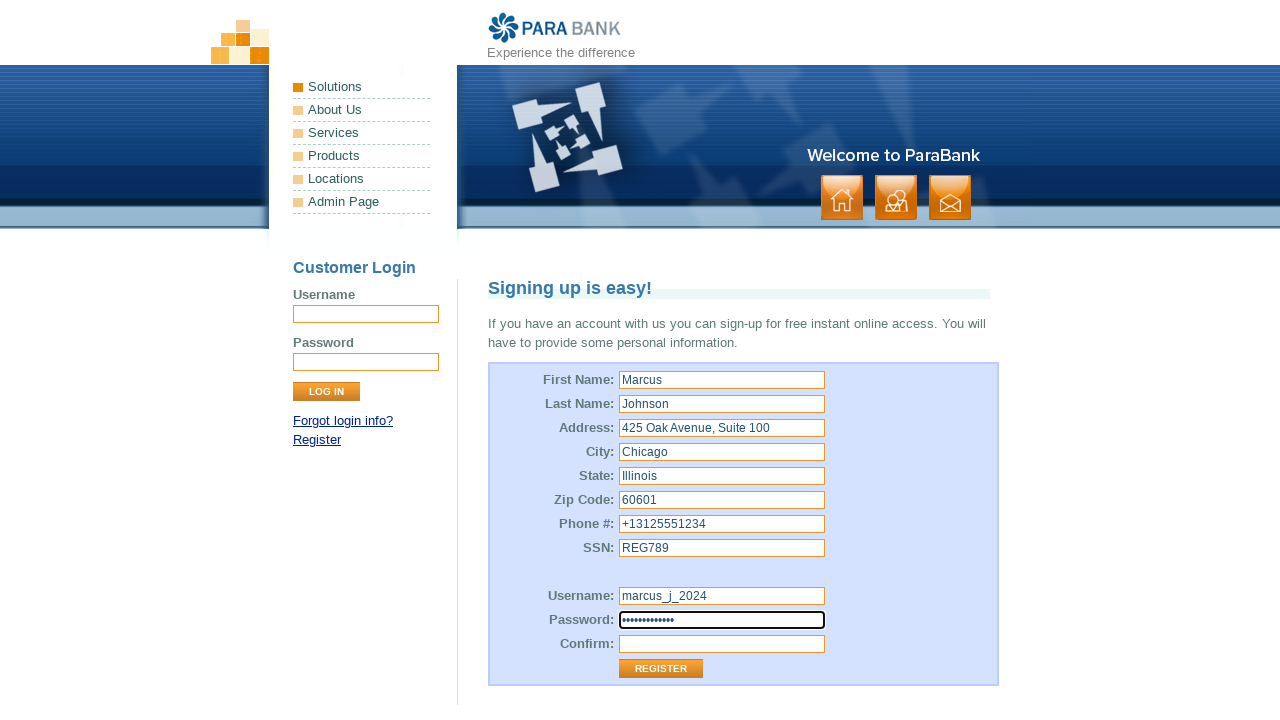

Filled password confirmation field with 'SecurePass@99' on #repeatedPassword
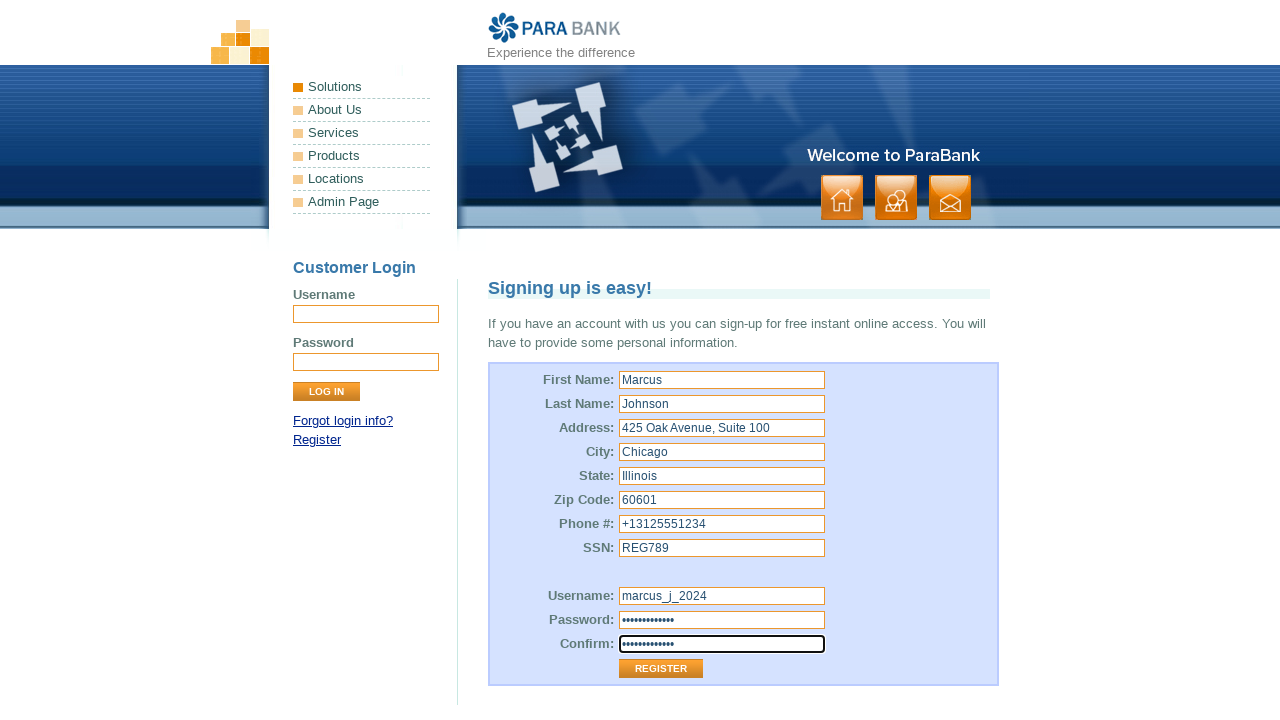

Clicked Register button to submit form at (661, 669) on #customerForm input[type='submit']
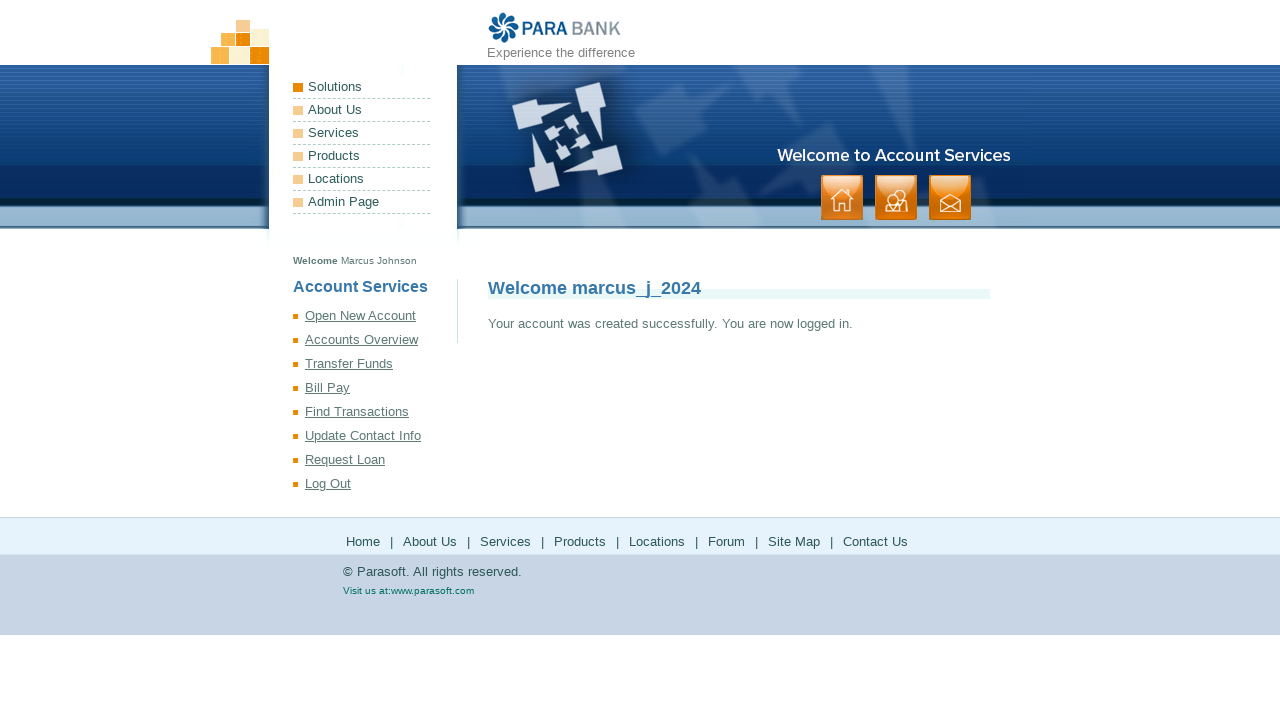

Waited for page to load and network to become idle after registration
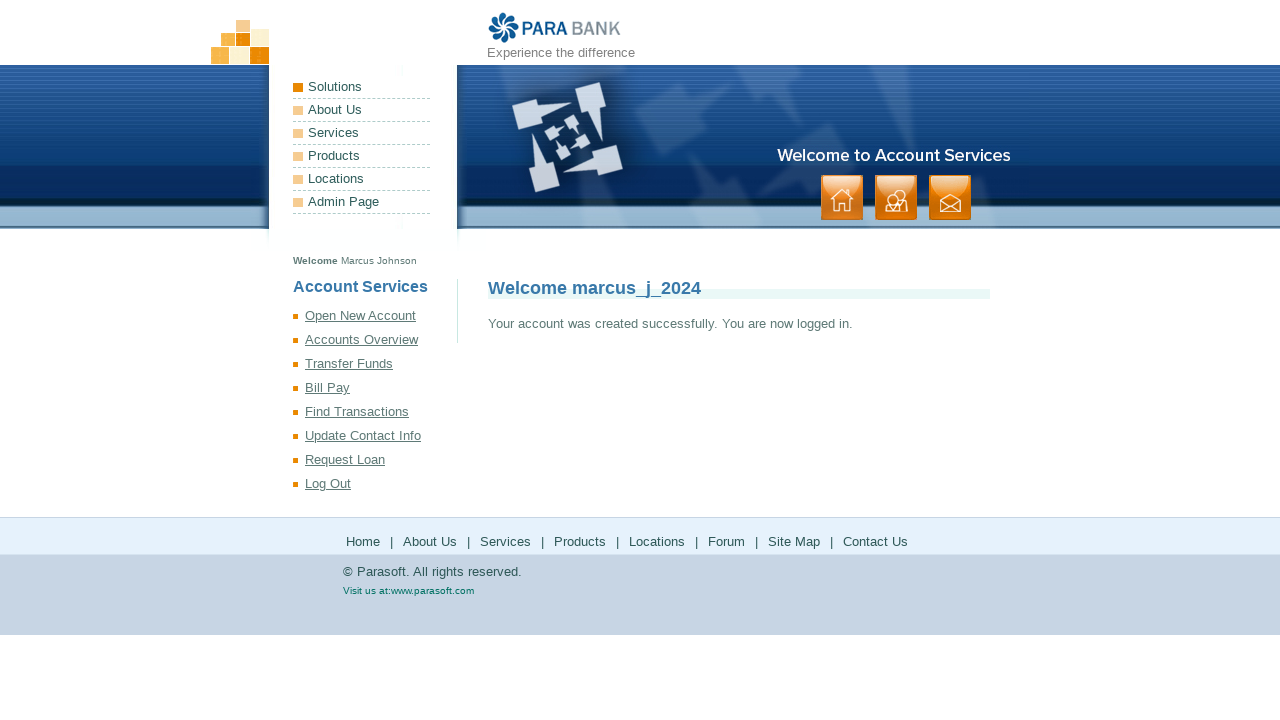

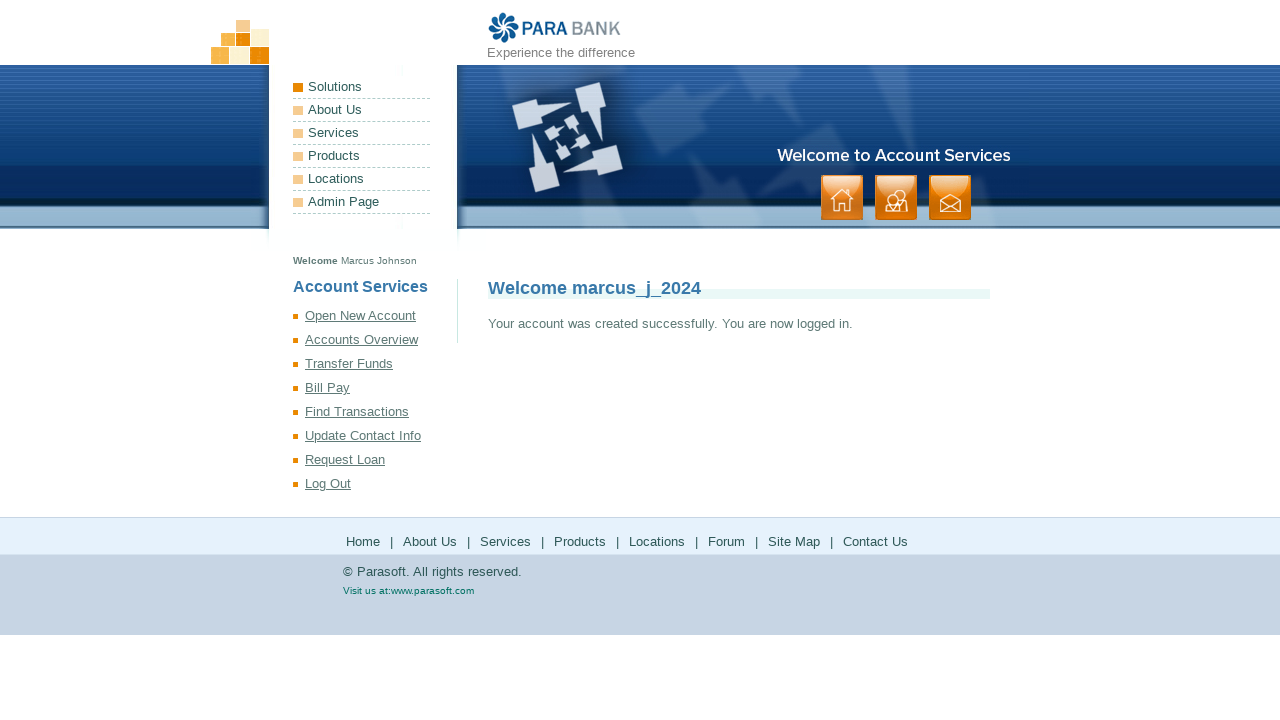